Tests iframe interaction on W3Schools Try It editor by switching to an iframe, clicking a link inside it, switching back to the main content, and clicking the Run button.

Starting URL: https://www.w3schools.com/html/tryit.asp?filename=tryhtml_links_w3schools

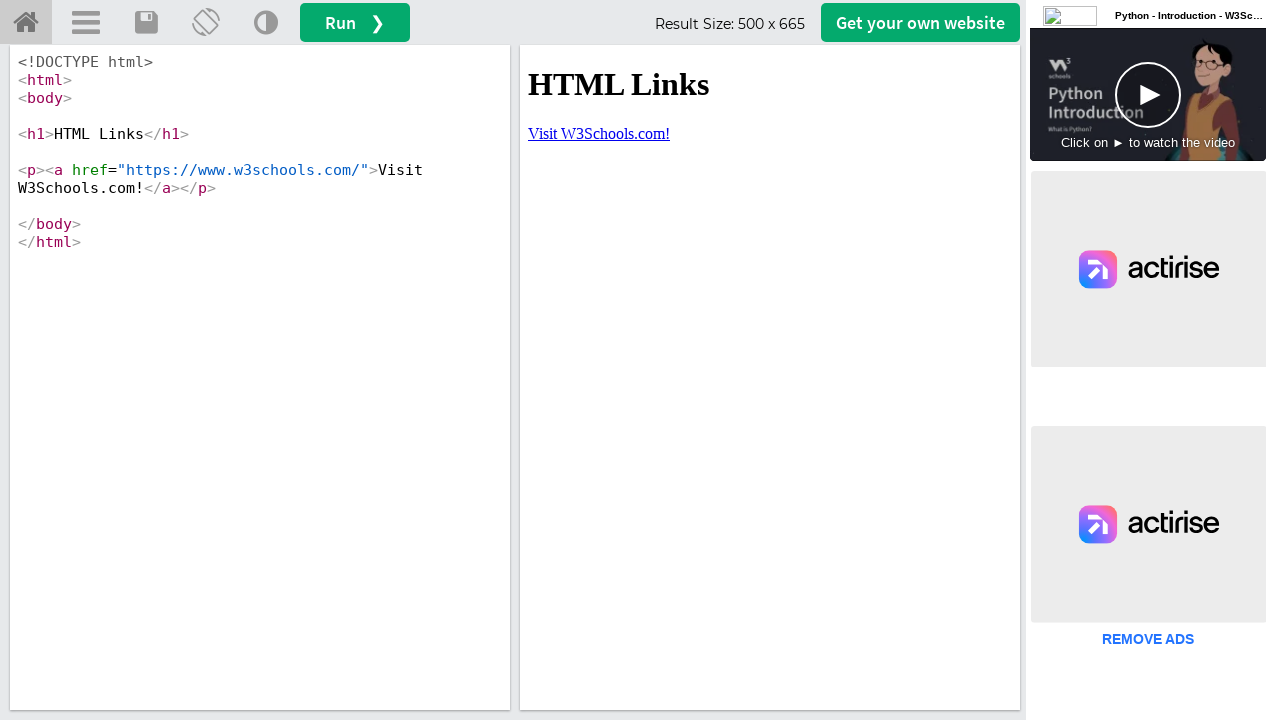

Waited for iframe with id 'iframeResult' to be present
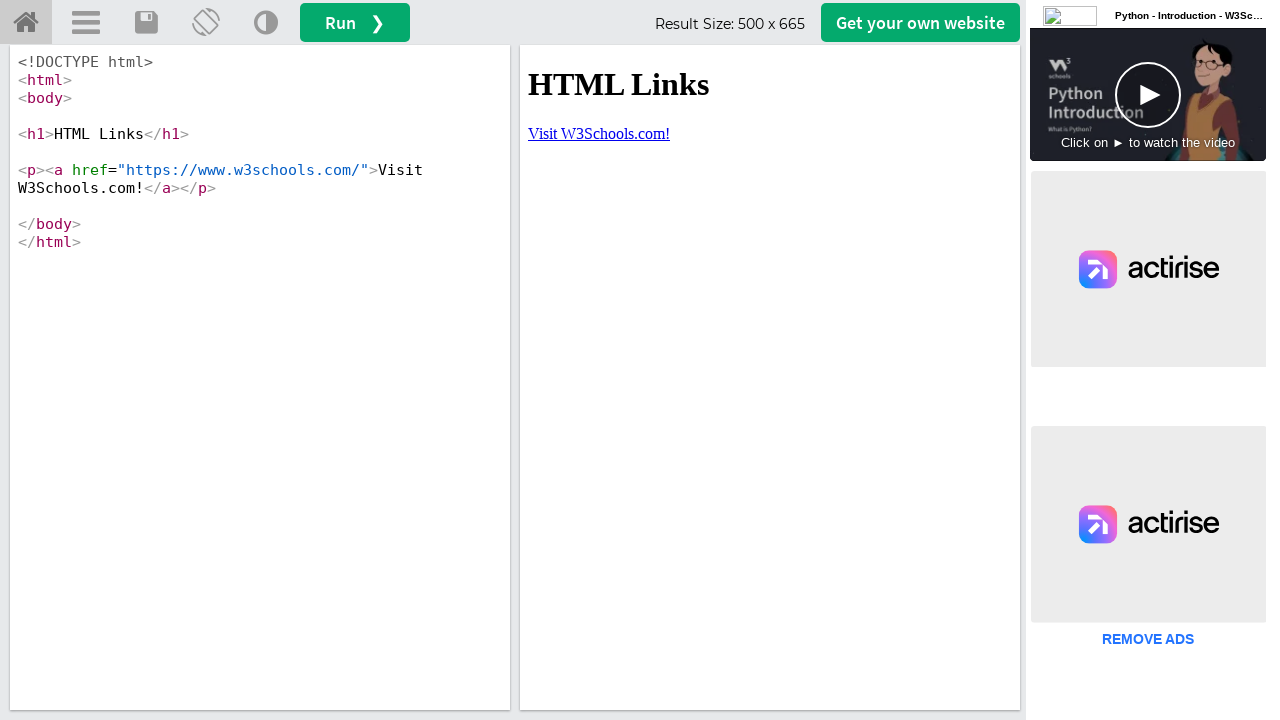

Located iframe 'iframeResult' for interaction
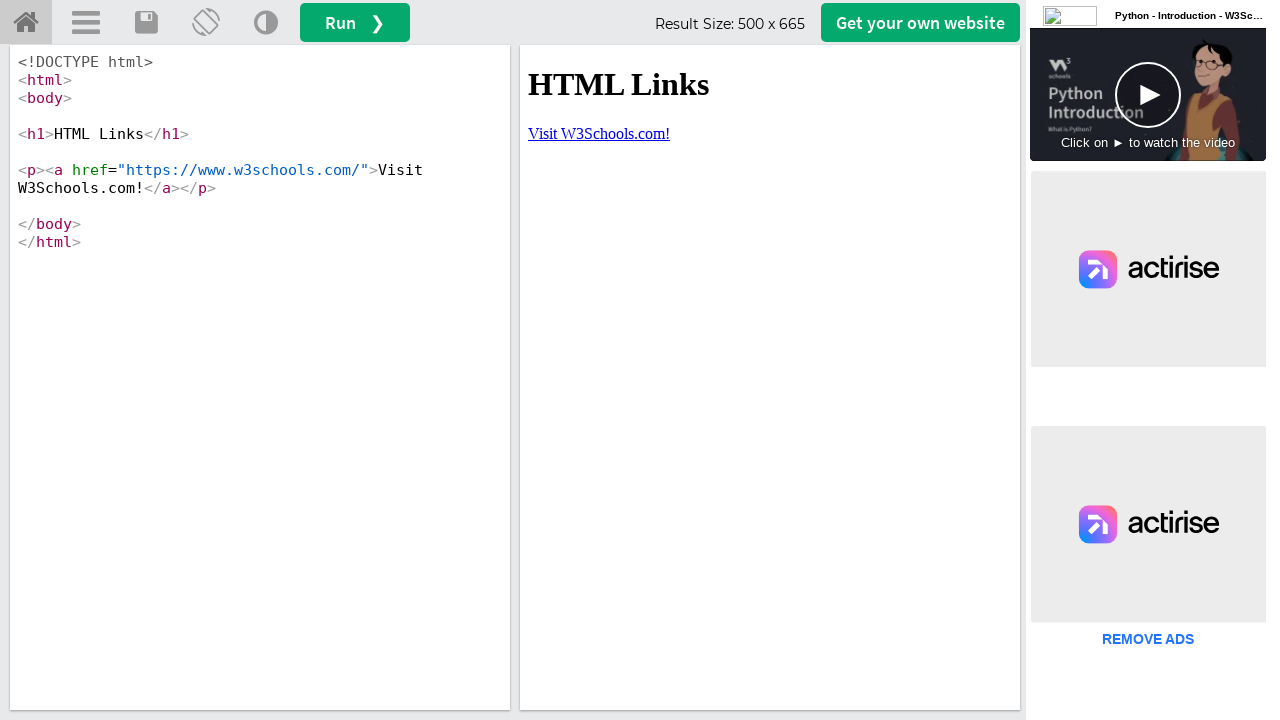

Clicked W3Schools link inside the iframe at (599, 133) on #iframeResult >> internal:control=enter-frame >> a[href='https://www.w3schools.c
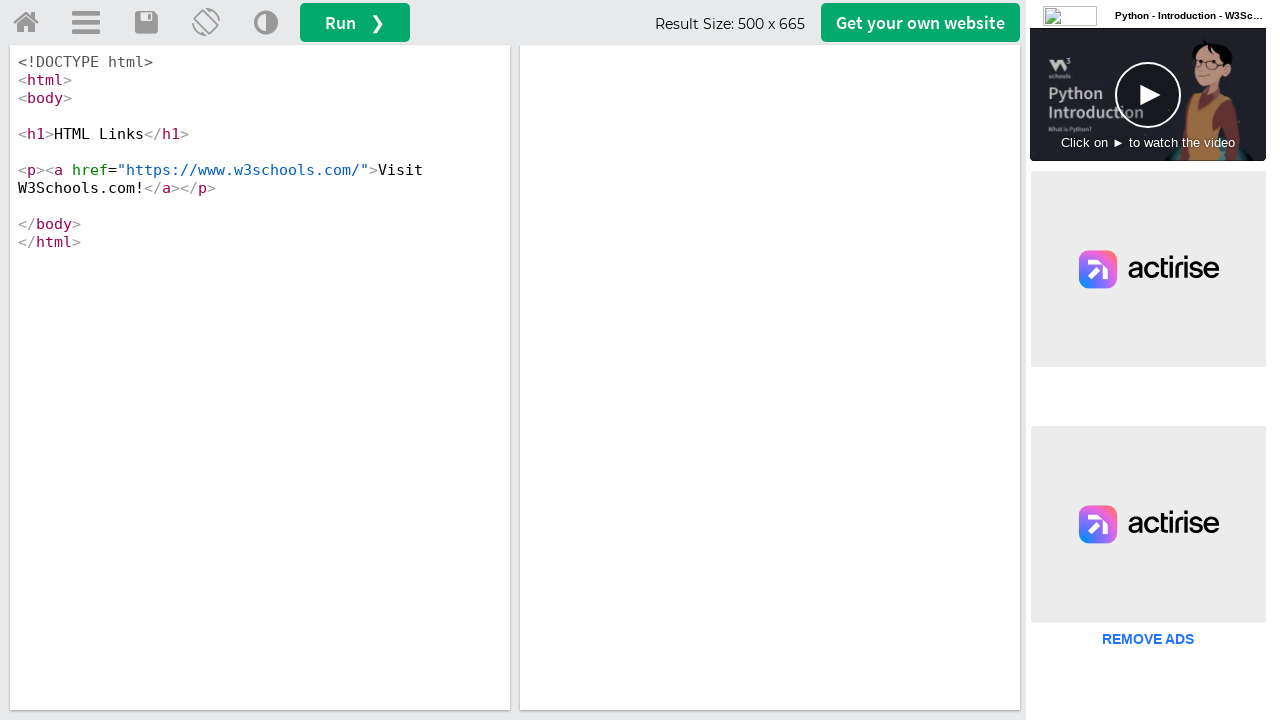

Waited 1000ms for action to complete
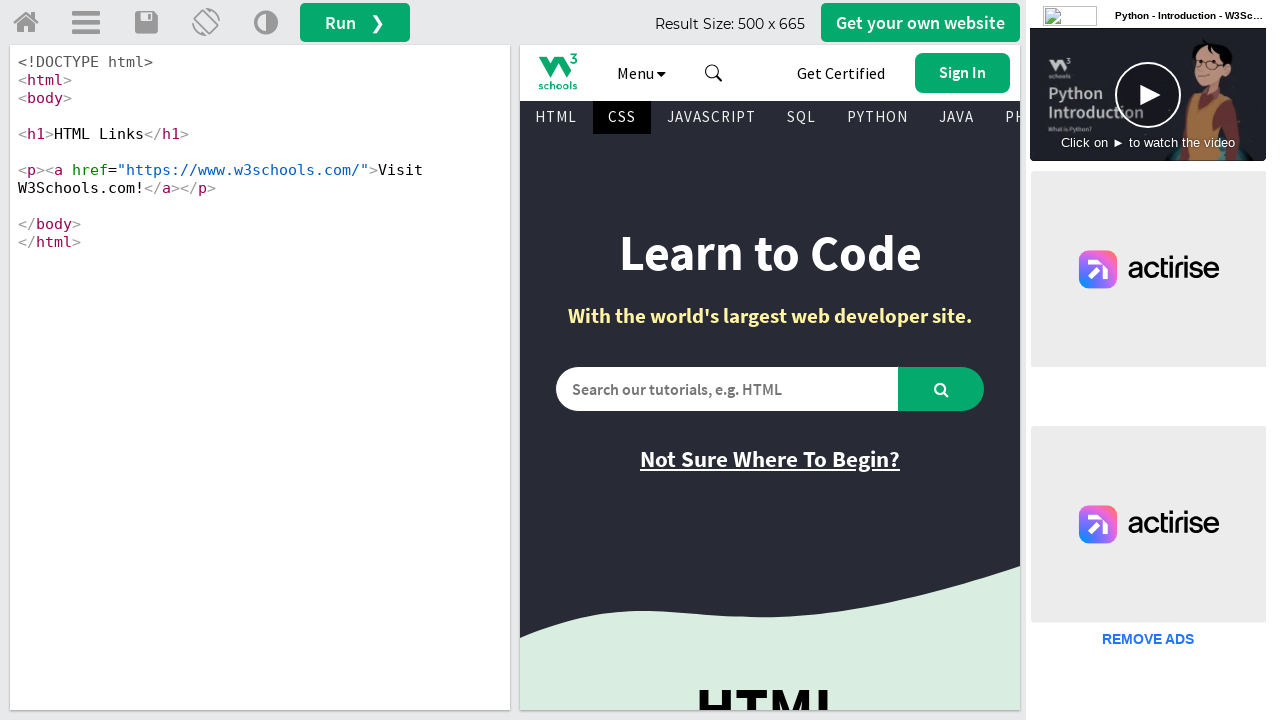

Clicked the Run button to execute the code at (355, 22) on #runbtn
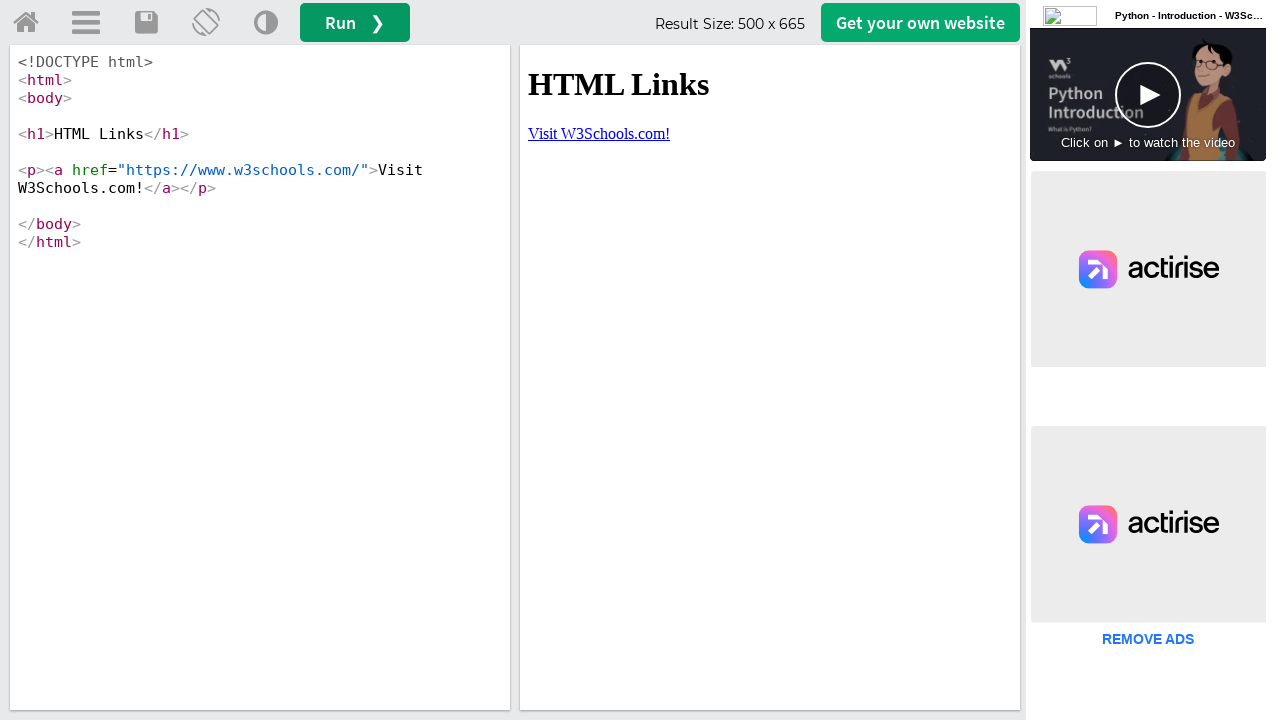

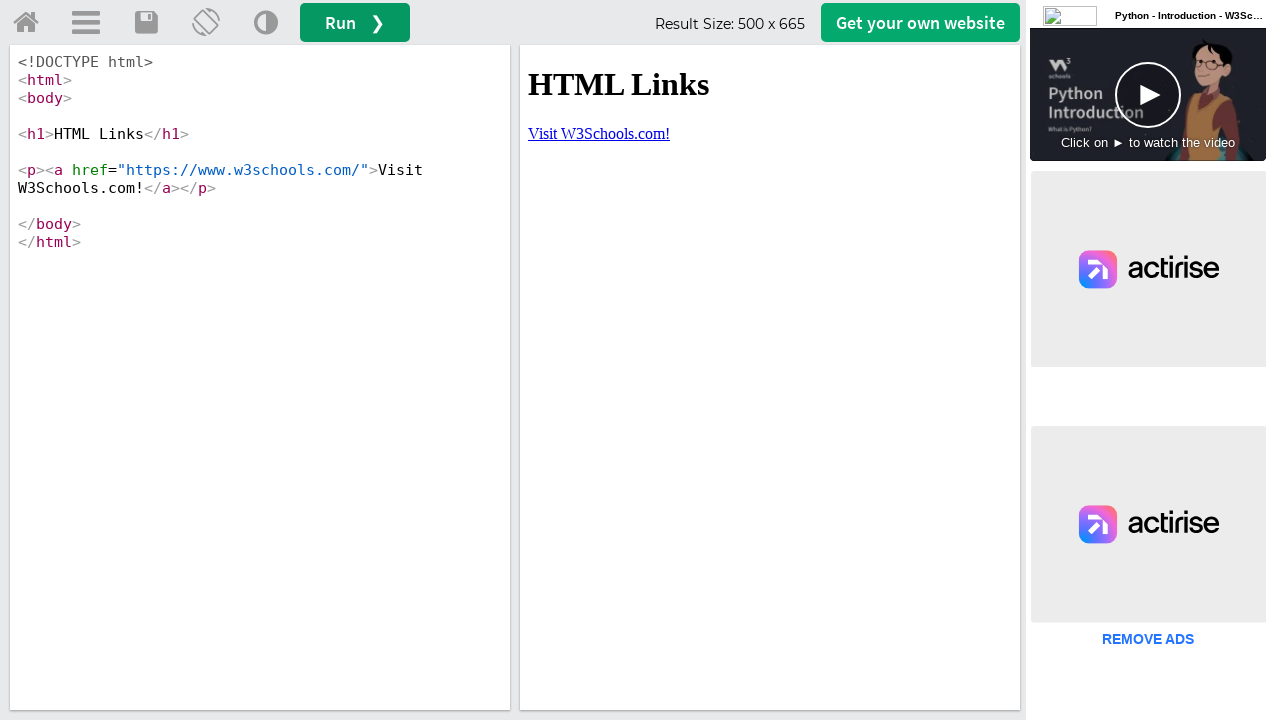